Navigates to a YouTube channel's videos page and waits for the content to load

Starting URL: https://www.youtube.com/c/Telusko/videos

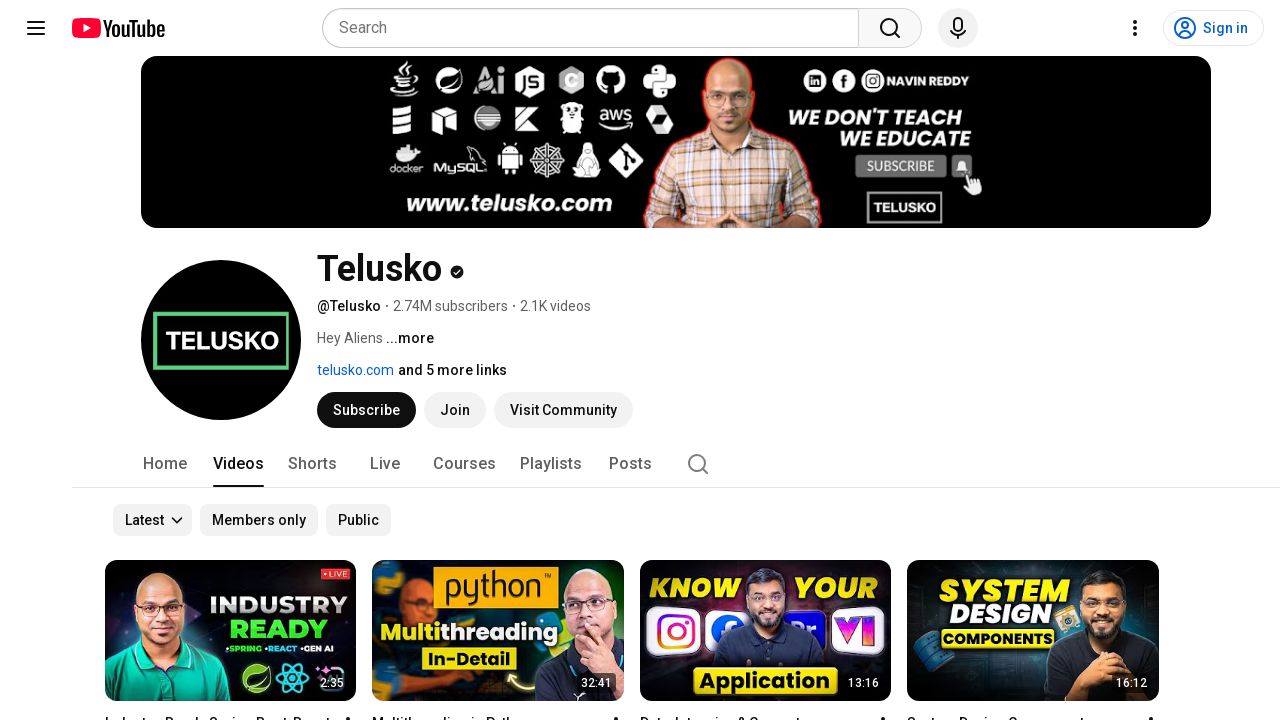

Navigated to Telusko YouTube channel videos page
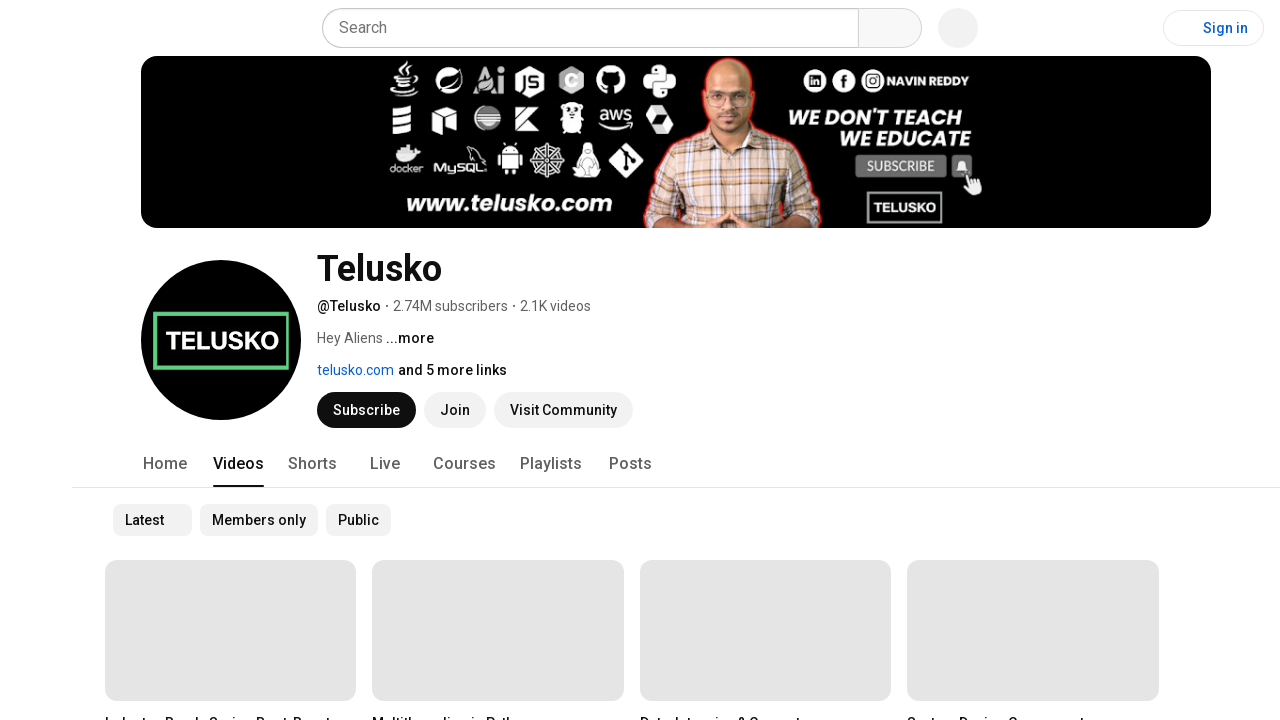

Videos grid loaded on the channel page
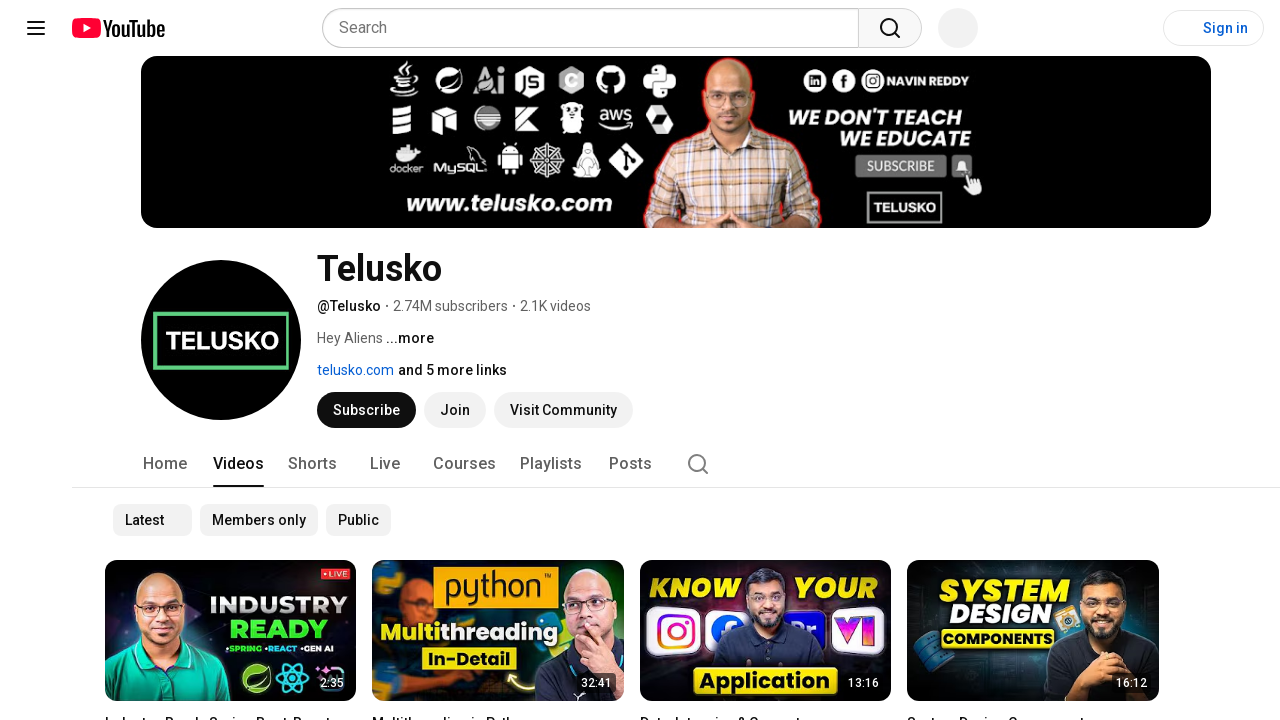

Video thumbnails are present and loaded
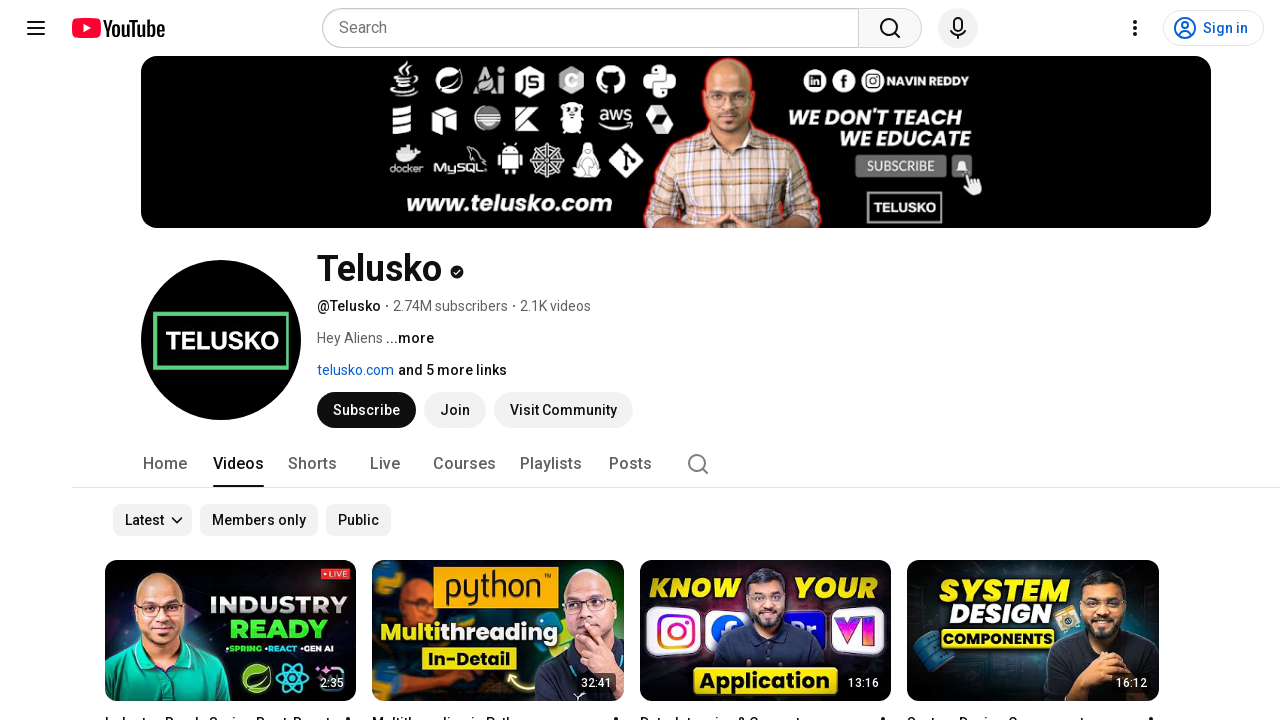

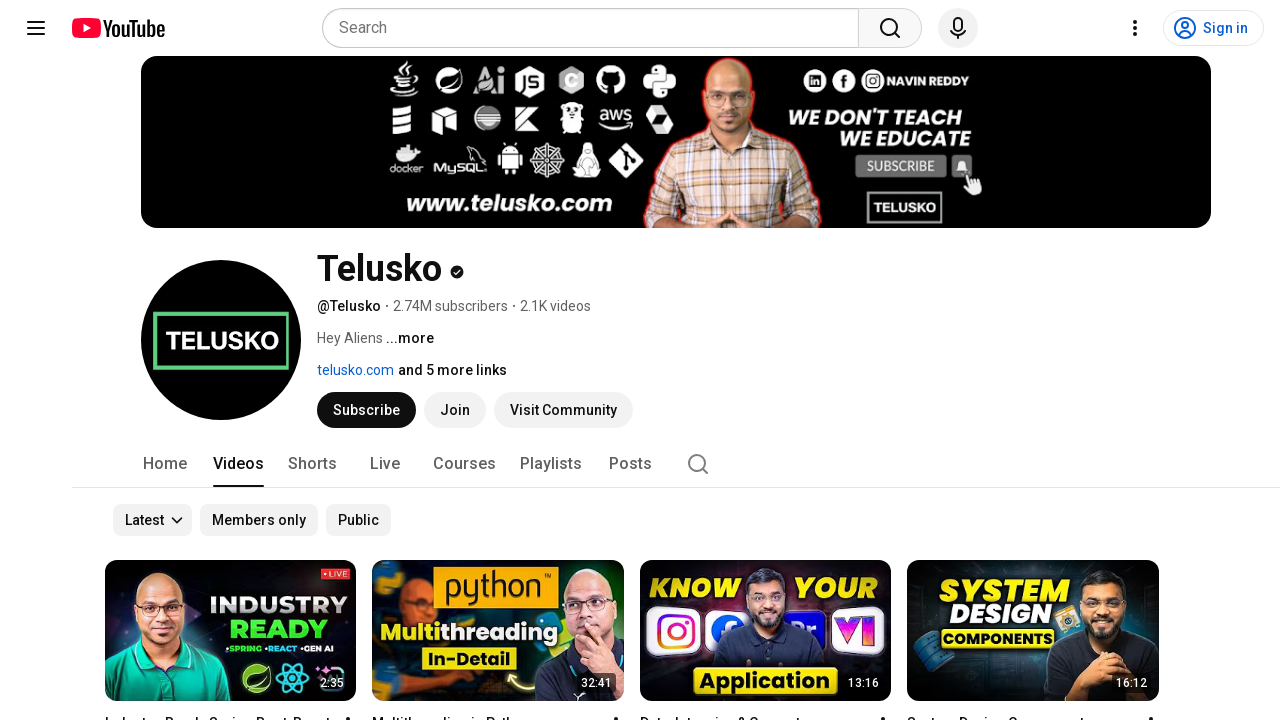